Tests handling a simple JavaScript alert by clicking a button, accepting the alert, and capturing its text

Starting URL: https://demoqa.com/alerts

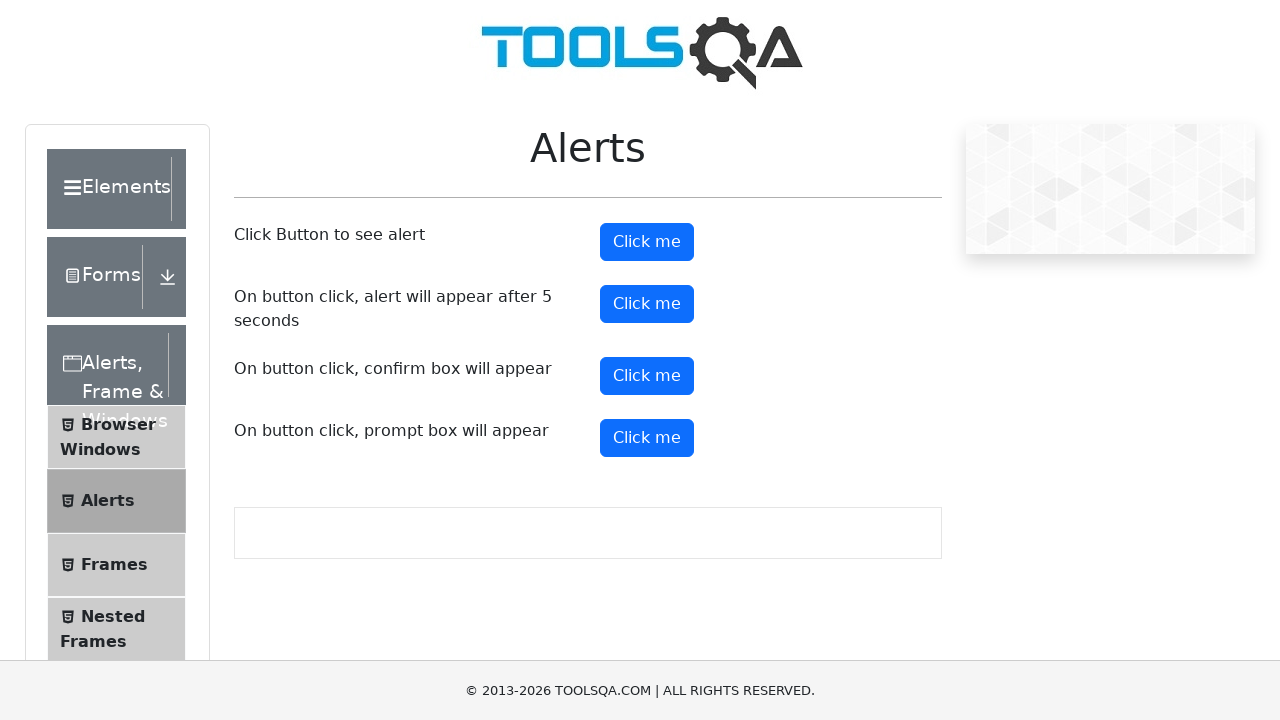

Set up dialog handler to capture and accept JavaScript alert
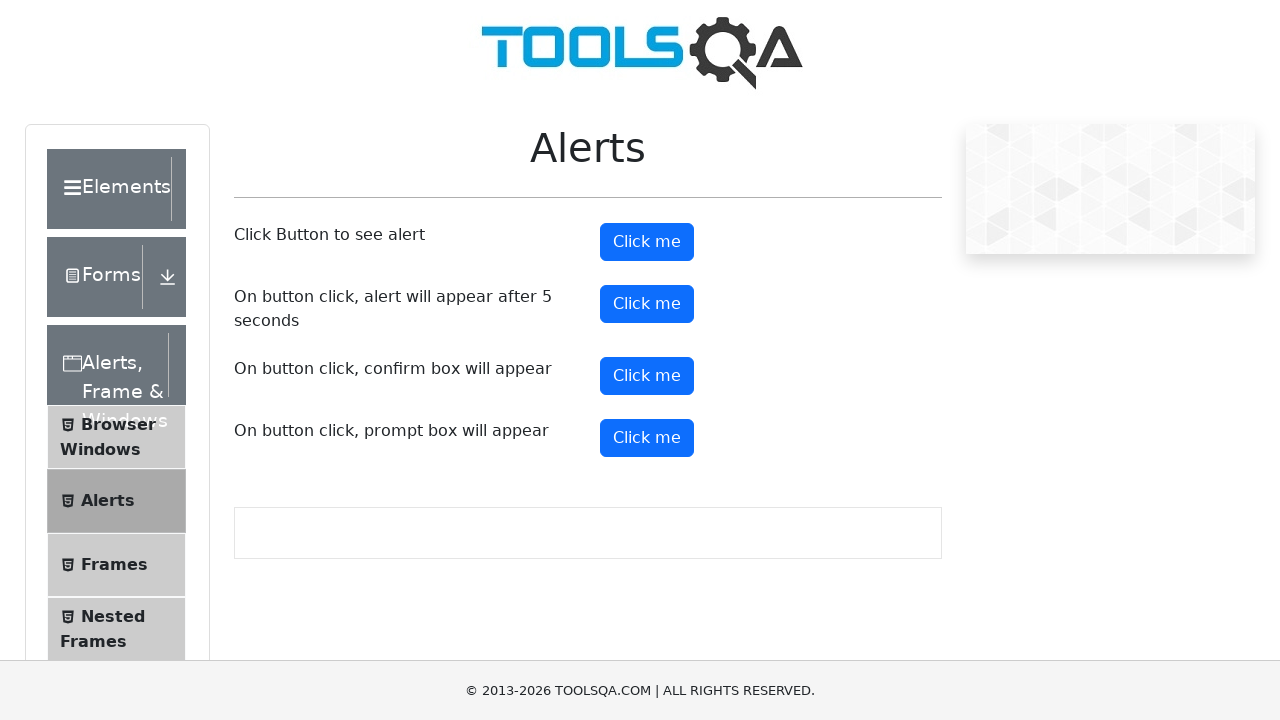

Clicked alert button to trigger JavaScript alert at (647, 242) on #alertButton
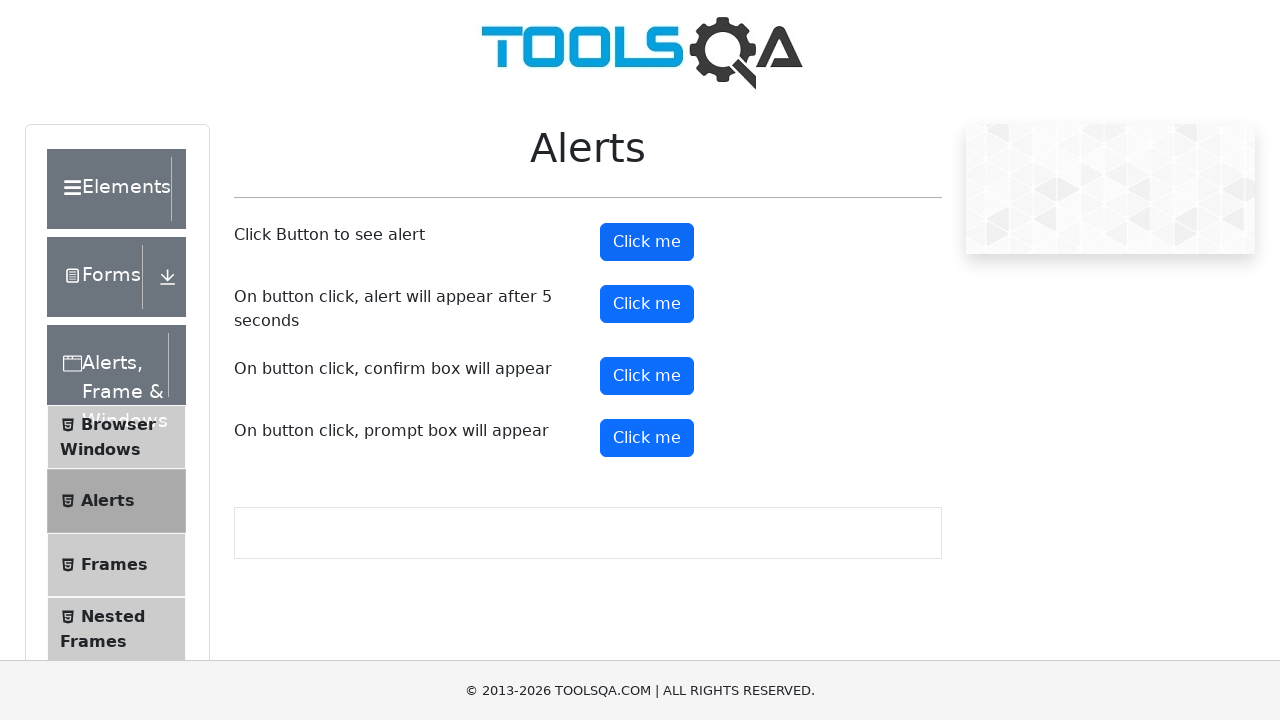

Waited 500ms for alert dialog to be processed
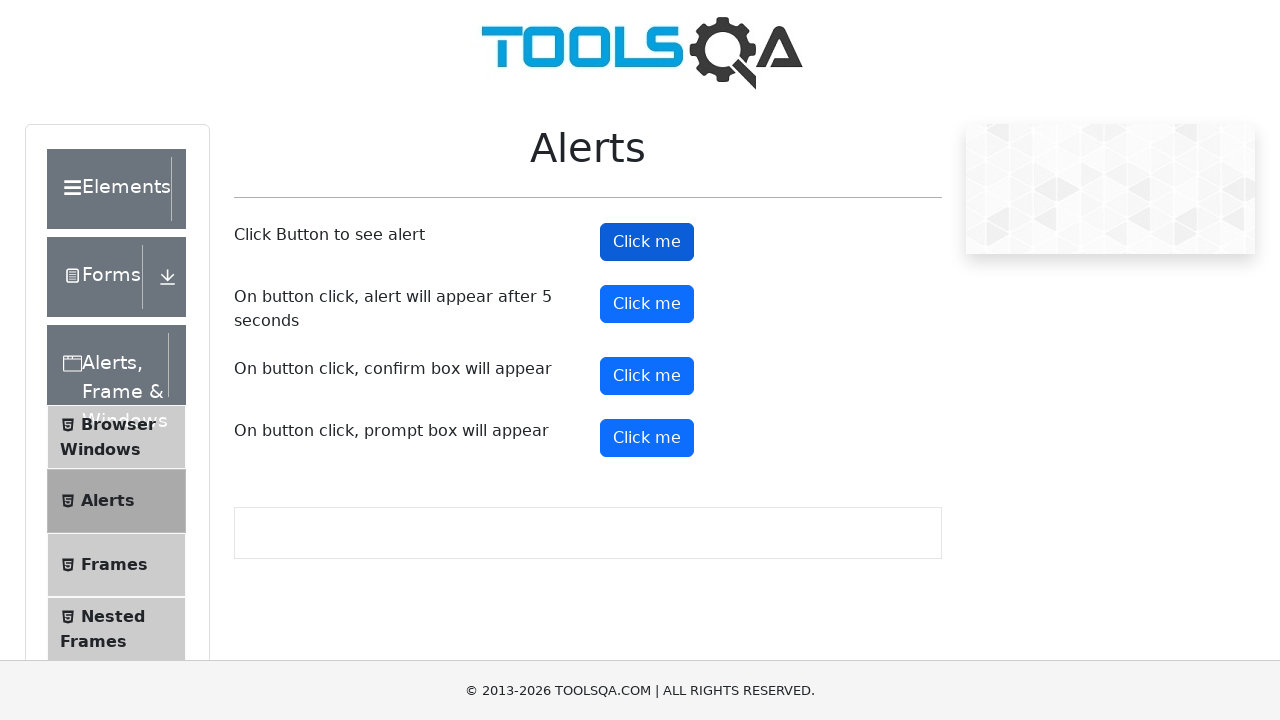

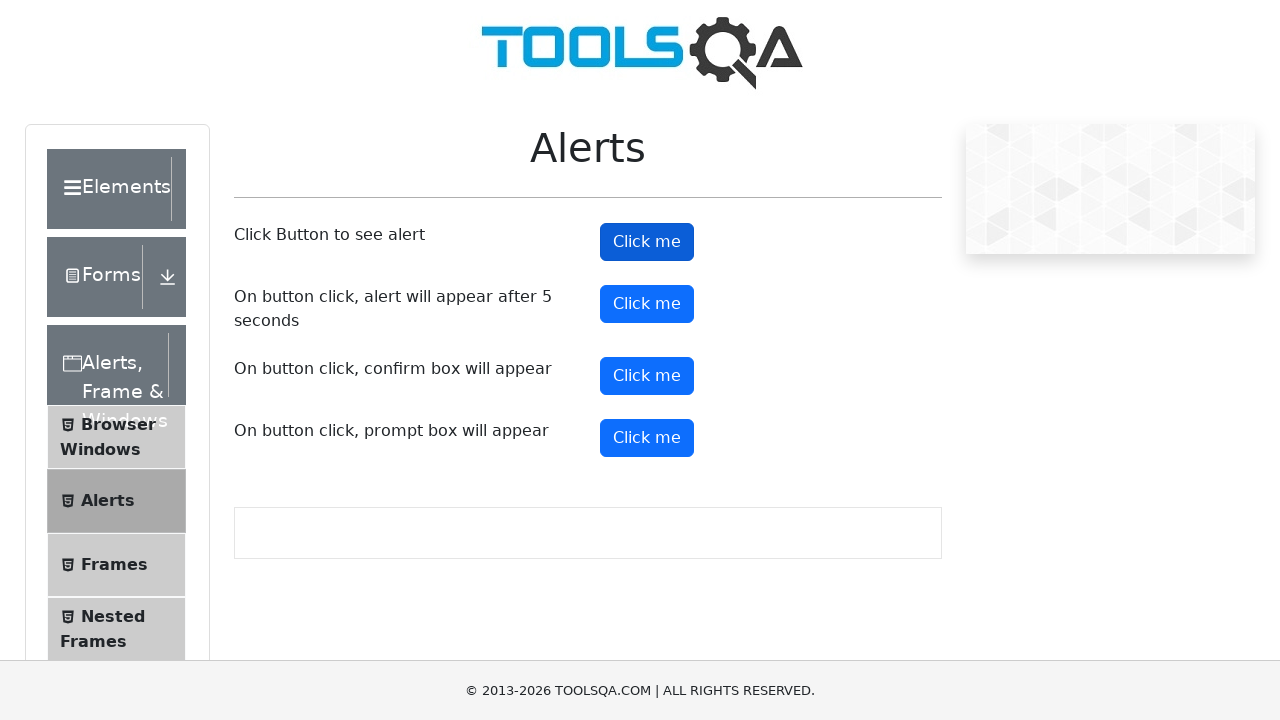